Tests percentage calculator with decimal numbers by calculating 7.5% of 80.5

Starting URL: http://www.calculator.net/

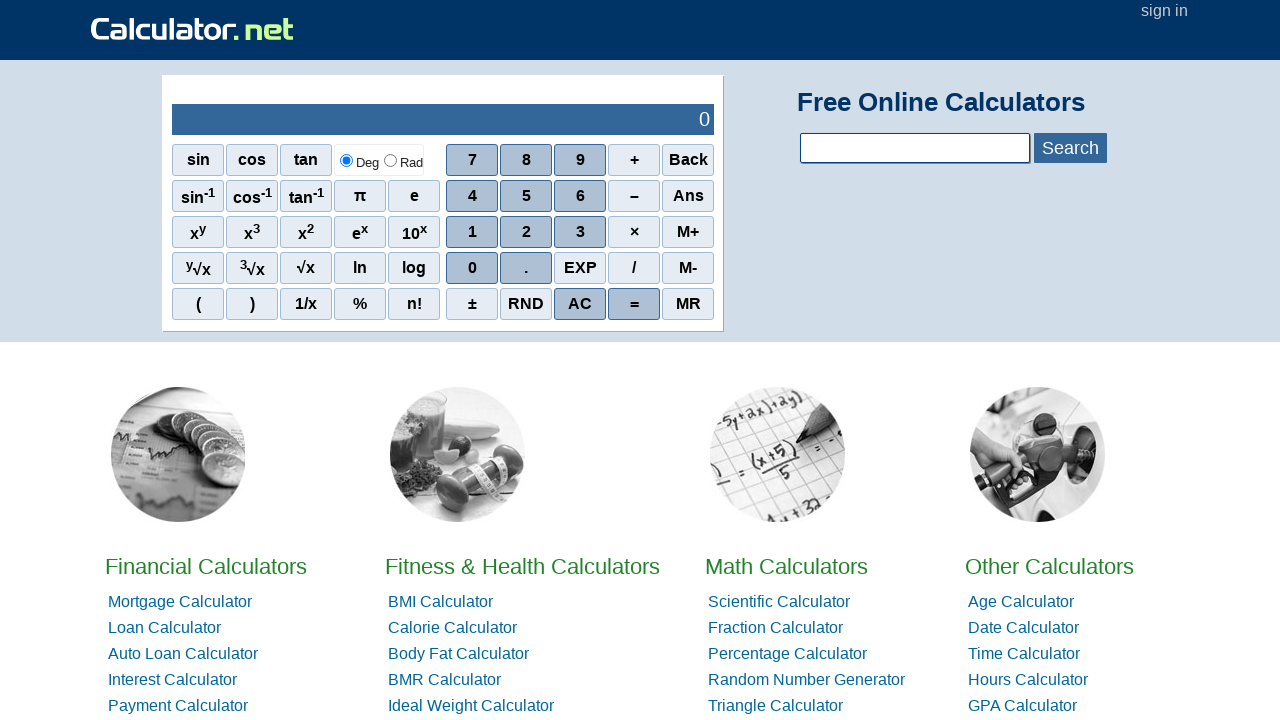

Navigated to calculator.net home page
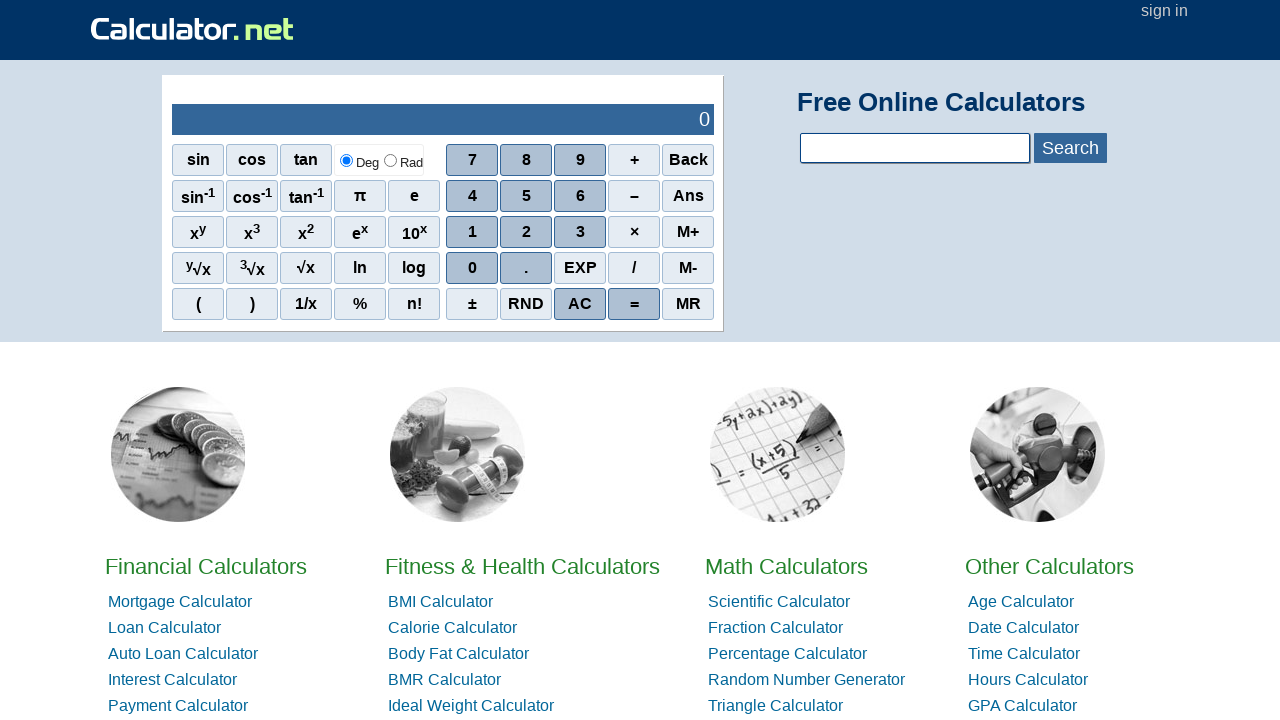

Clicked on Math Calculators at (786, 566) on xpath=//*[@id='homelistwrap']/div[3]/div[2]/a
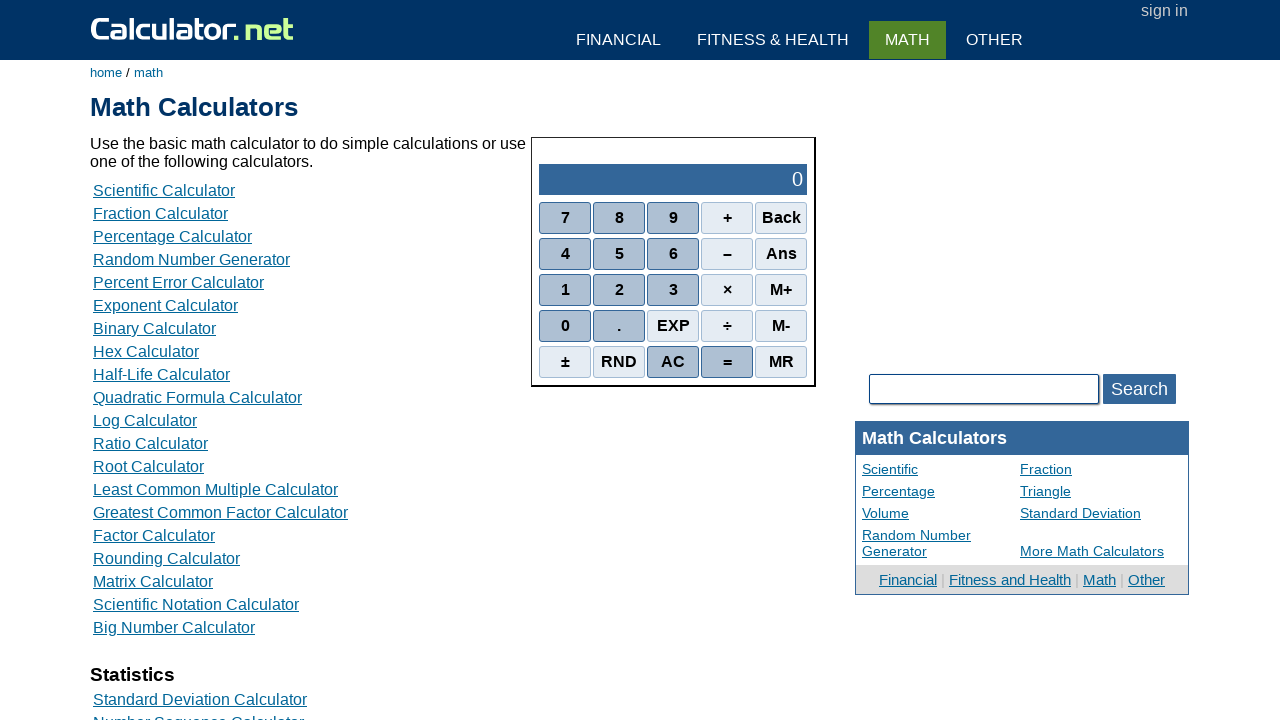

Clicked on Percent Calculator at (172, 236) on xpath=//*[@id='content']/table[2]/tbody/tr/td/div[3]/a
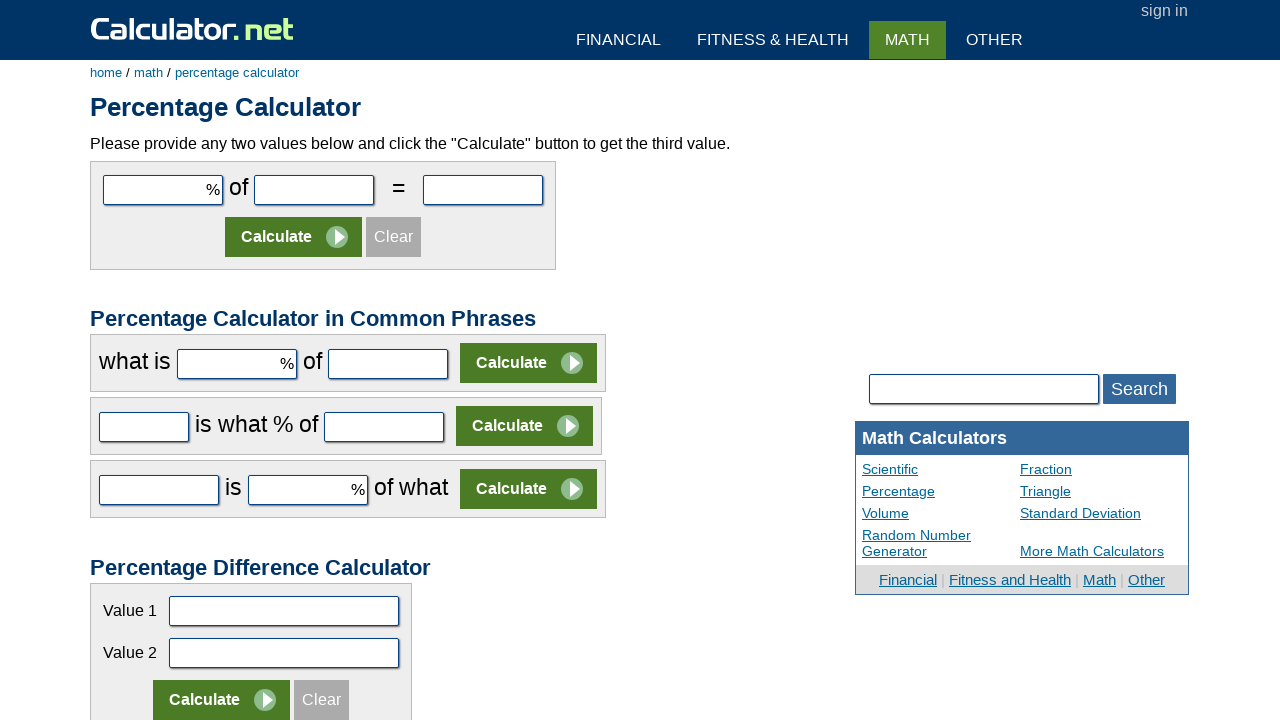

Filled percentage field with 7.5 on #cpar1
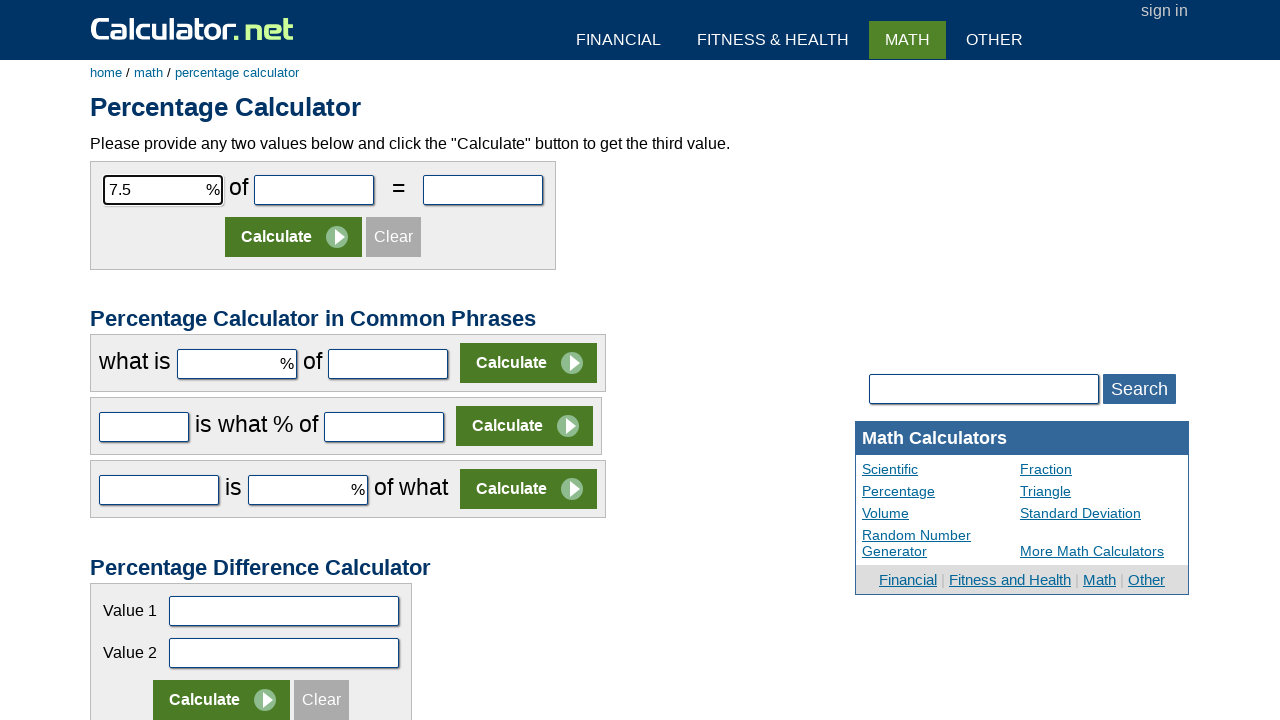

Filled value field with 80.5 on #cpar2
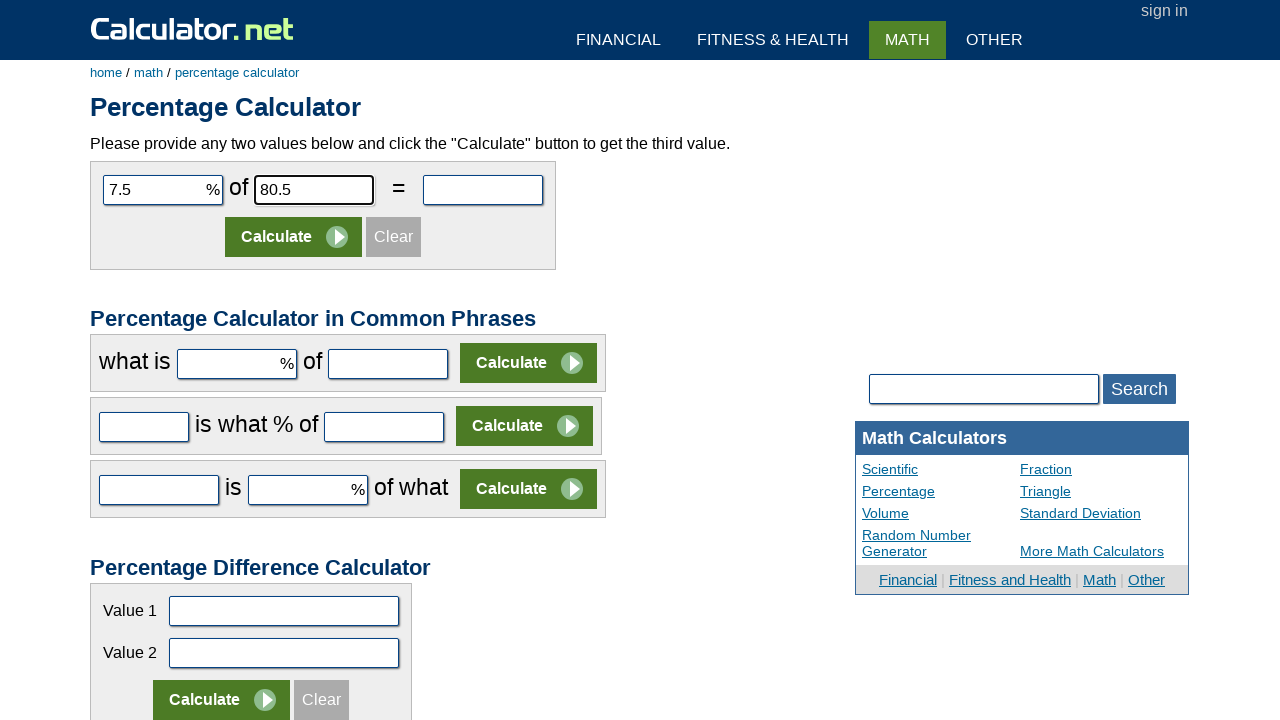

Clicked calculate button at (294, 237) on xpath=//*[@id='content']/form[1]/table/tbody/tr[2]/td/input[2]
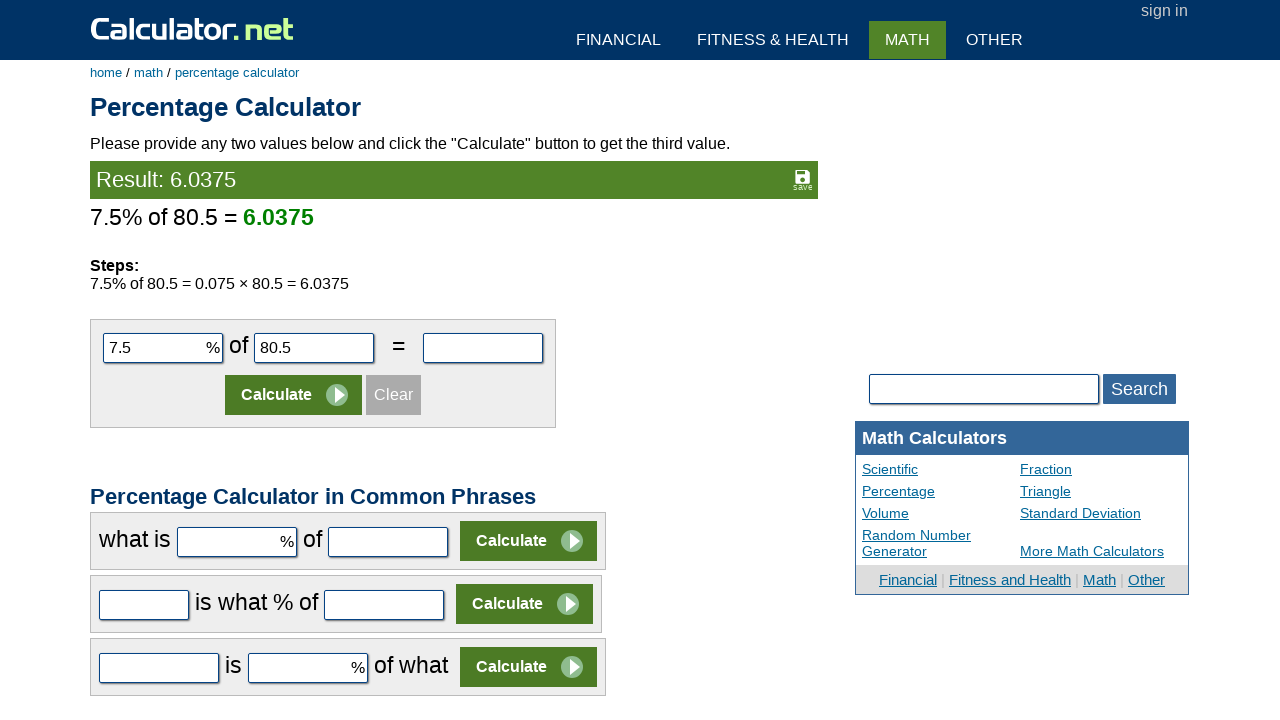

Percentage calculation result appeared (7.5% of 80.5)
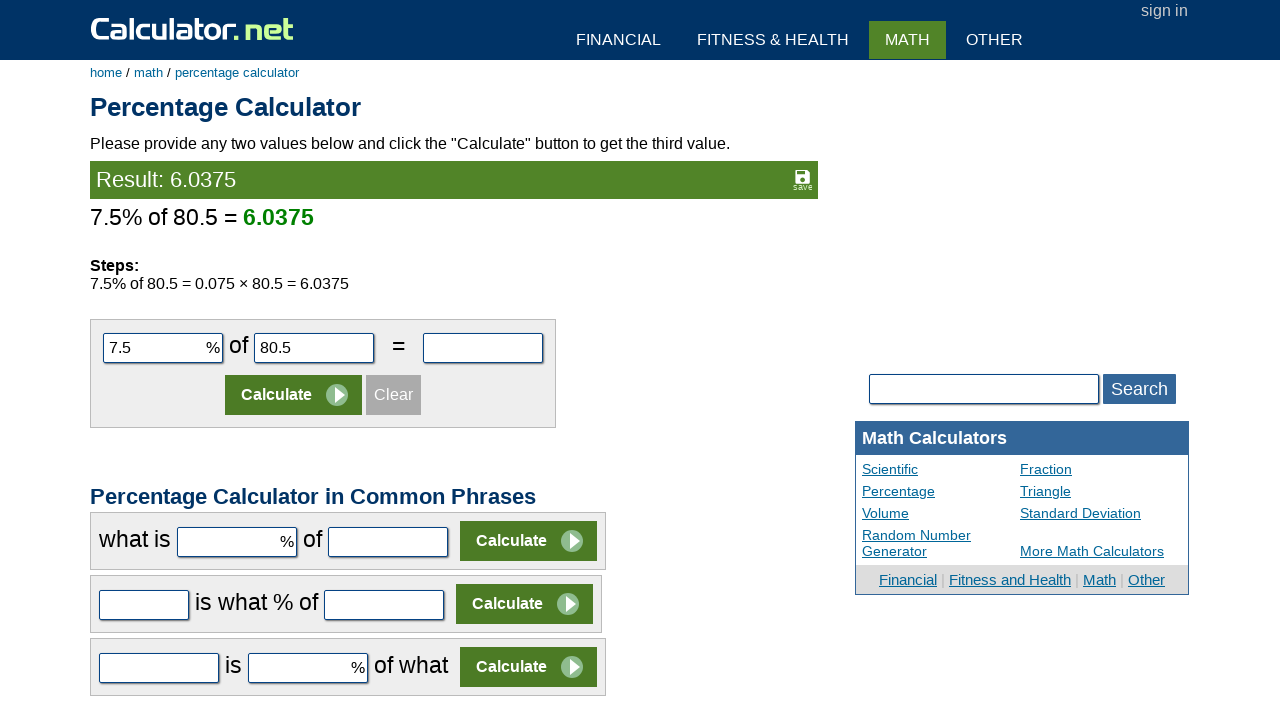

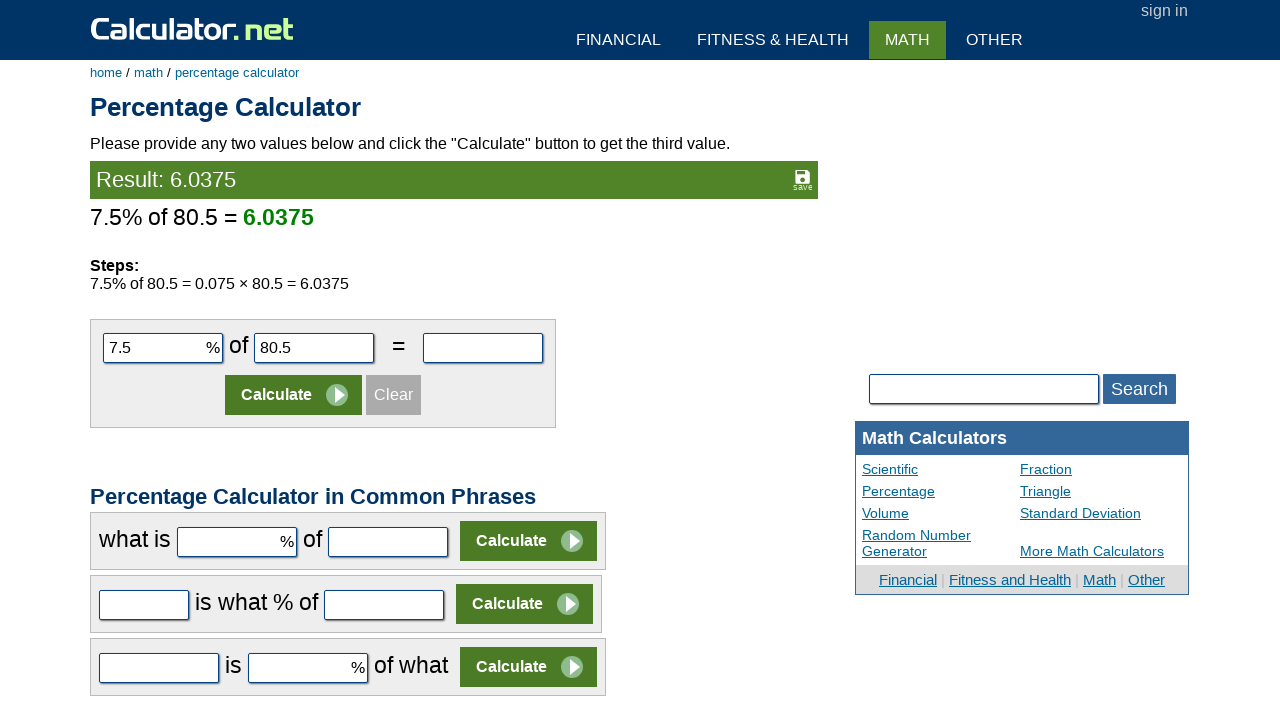